Navigates to the 99 Bottles of Beer lyrics page, clicks on the lyrics submenu link, and verifies that all 100 paragraphs of lyrics are displayed correctly on the page.

Starting URL: http://www.99-bottles-of-beer.net/lyrics.html

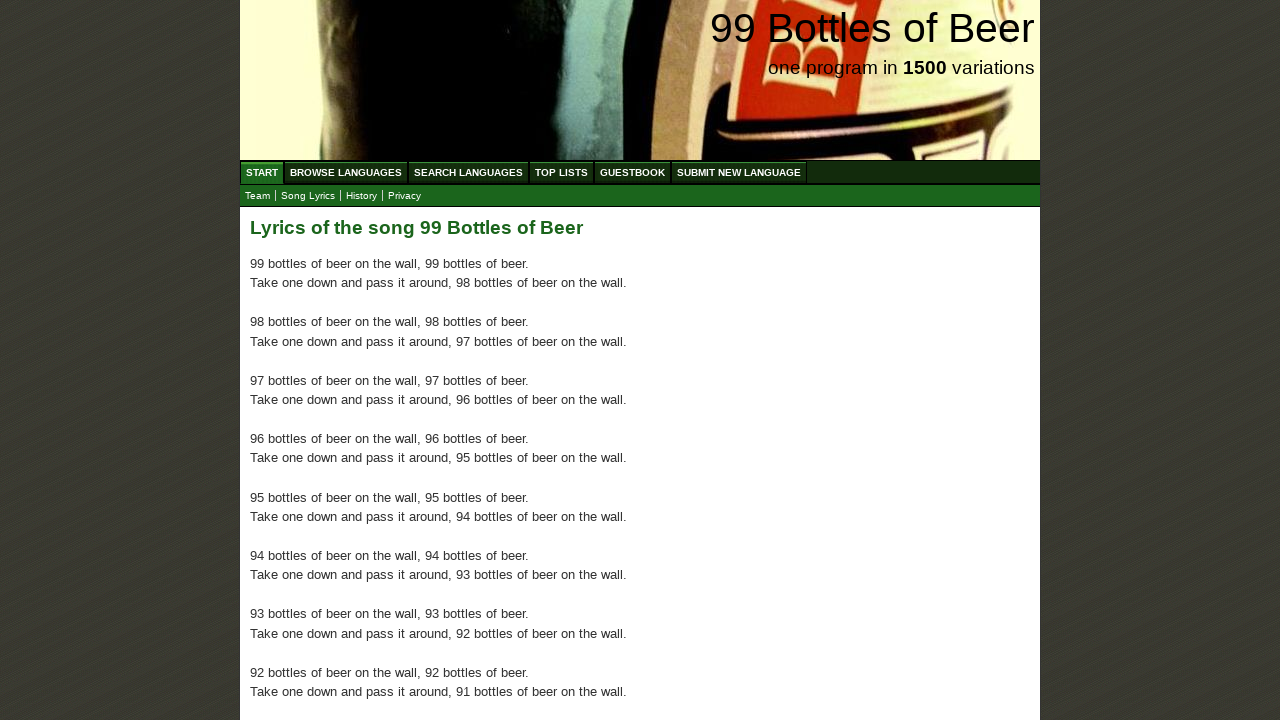

Clicked on the lyrics submenu link at (308, 196) on xpath=//body/div[@id='wrap']/div[@id='navigation']/ul[@id='submenu']/li/a[@href=
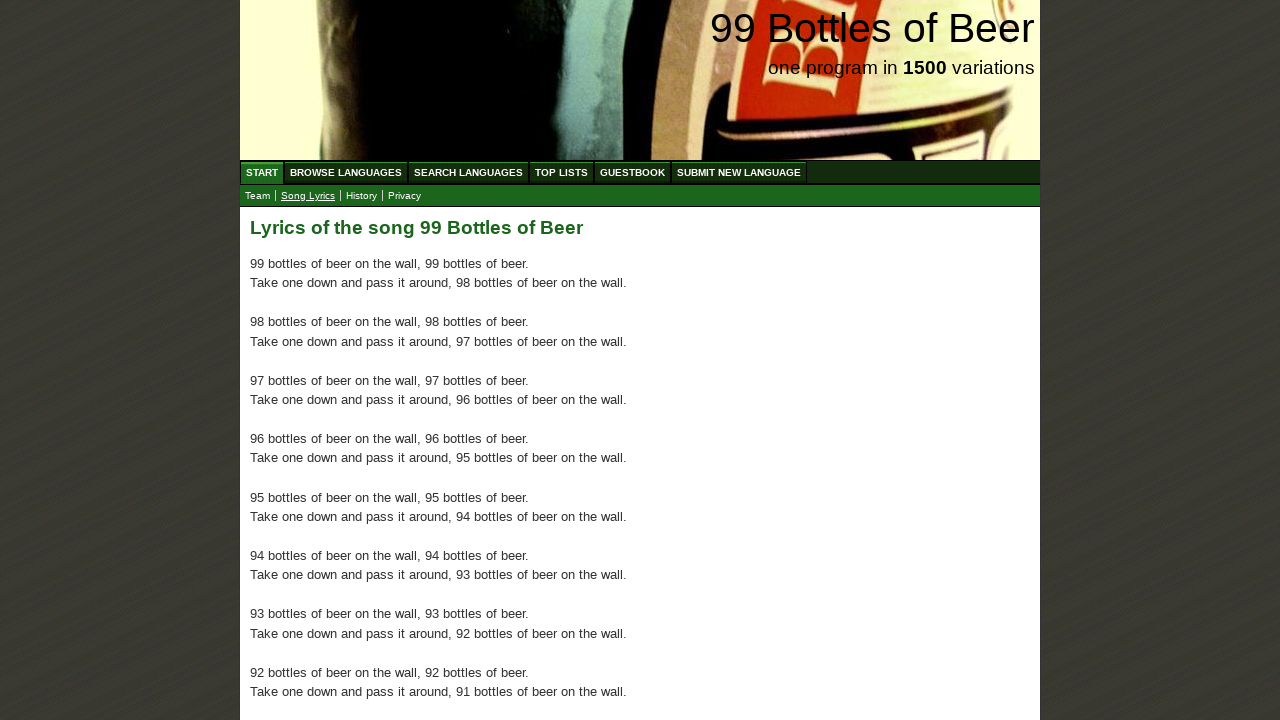

Waited for lyrics paragraphs to load
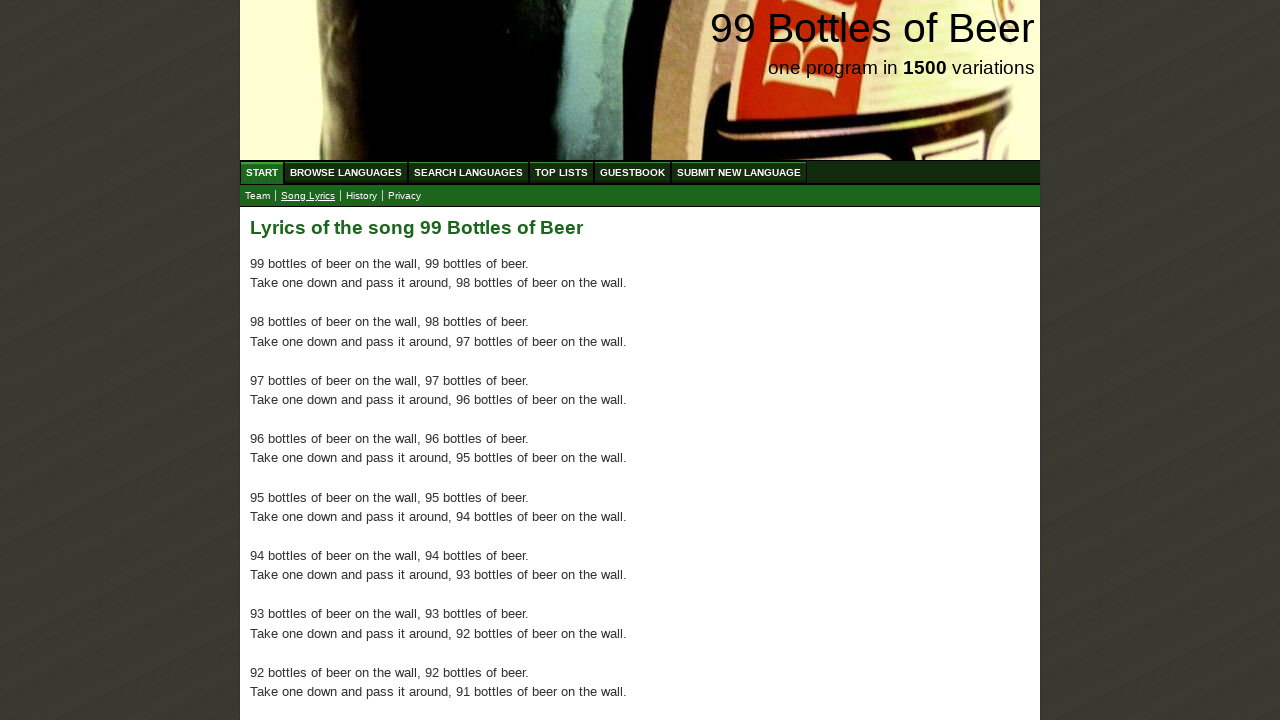

Located all paragraph elements containing lyrics
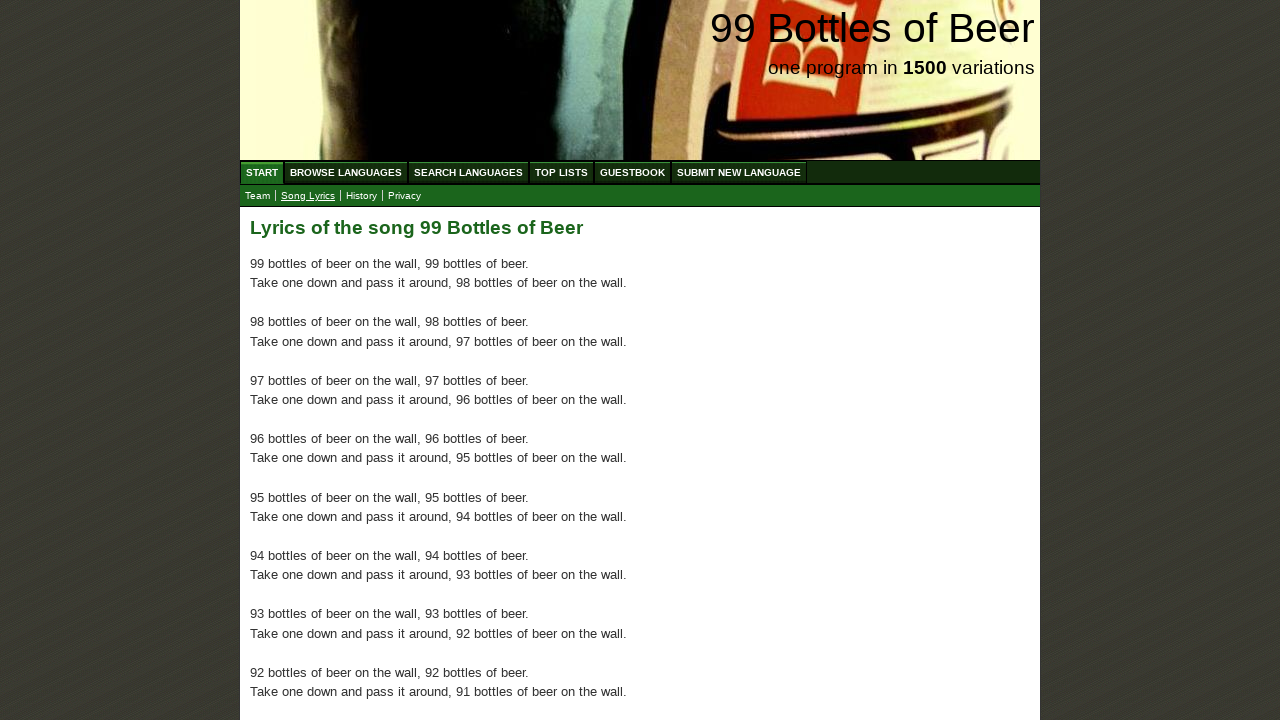

Counted 100 paragraphs on the page
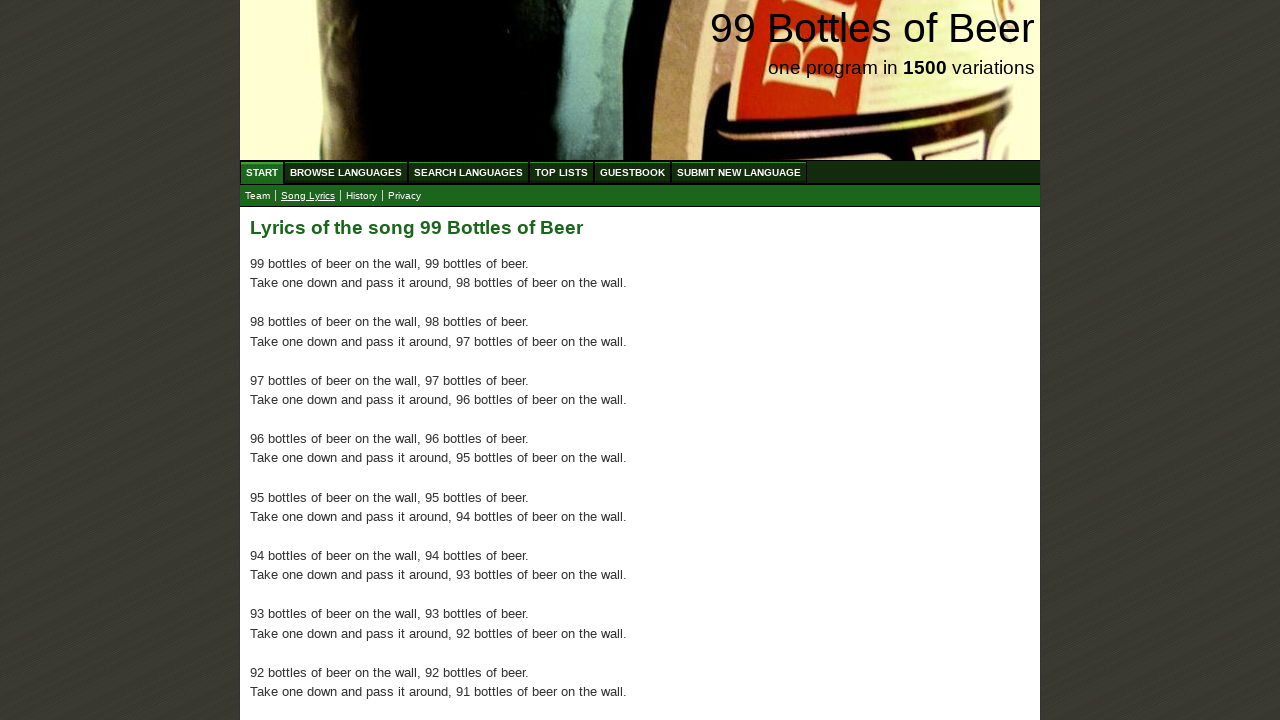

Verified that exactly 100 paragraphs of lyrics are displayed
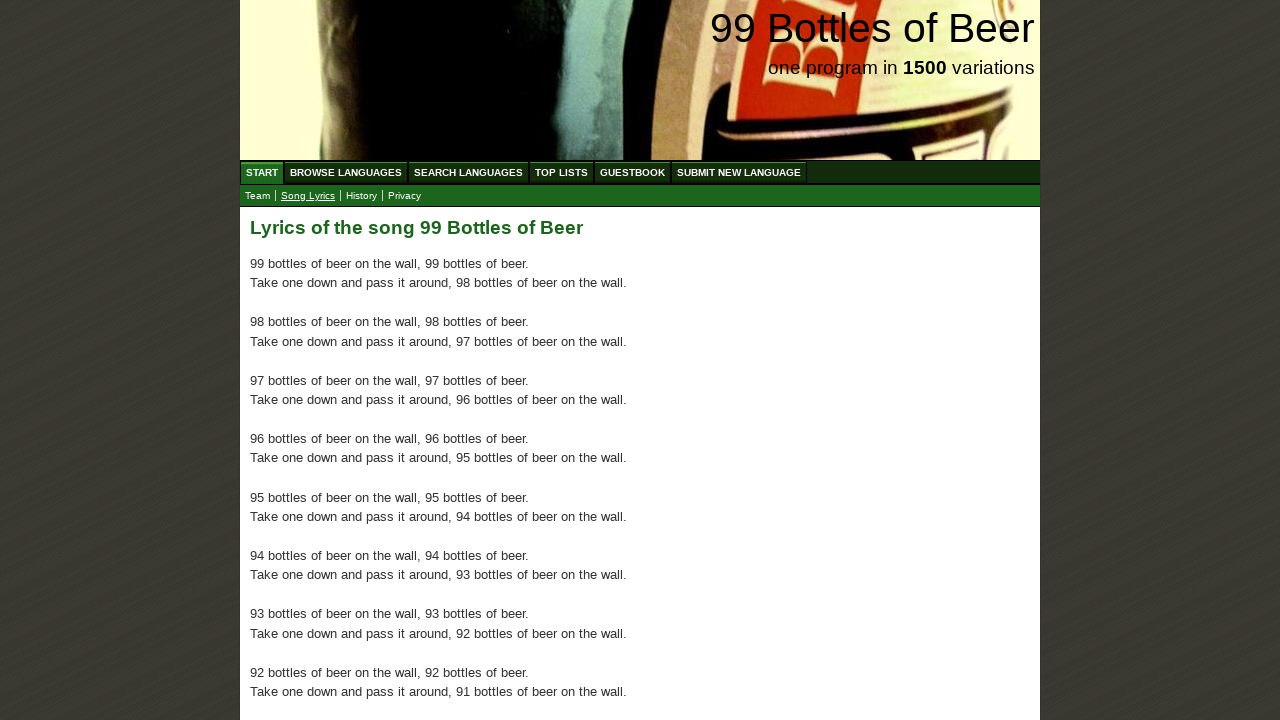

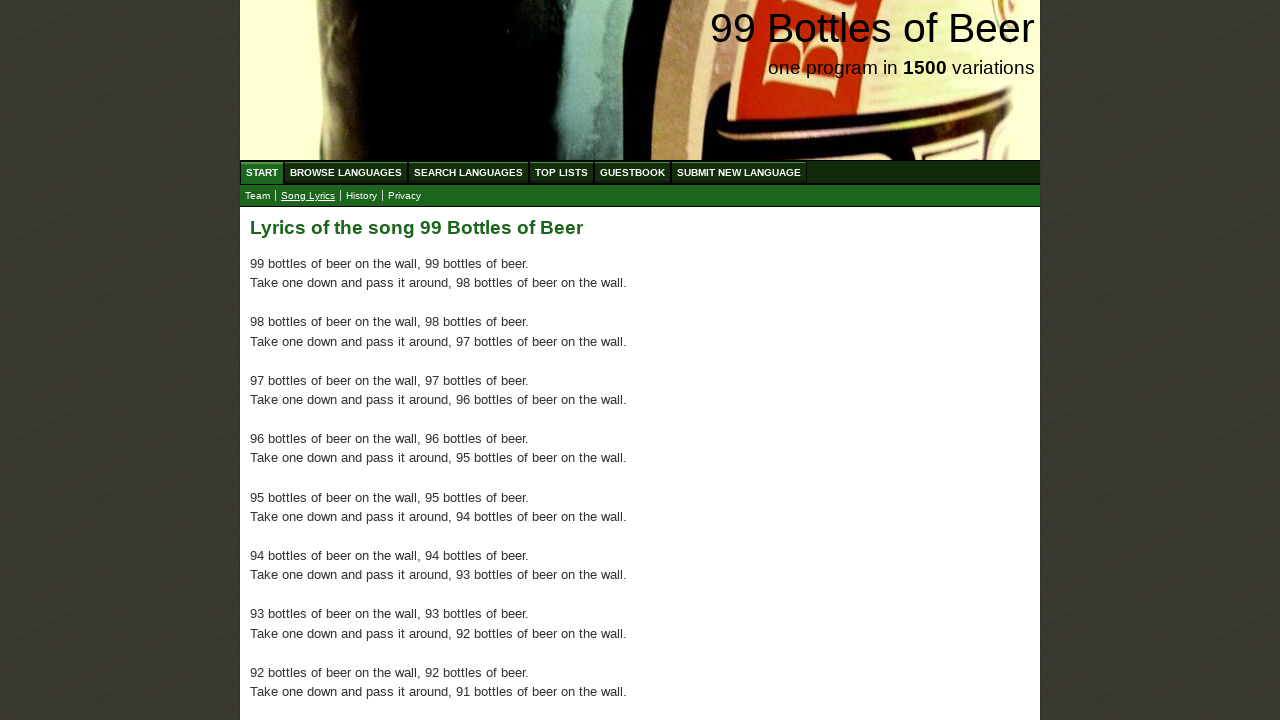